Tests selecting a dropdown option by its visible text and verifies the selection

Starting URL: https://the-internet.herokuapp.com/dropdown

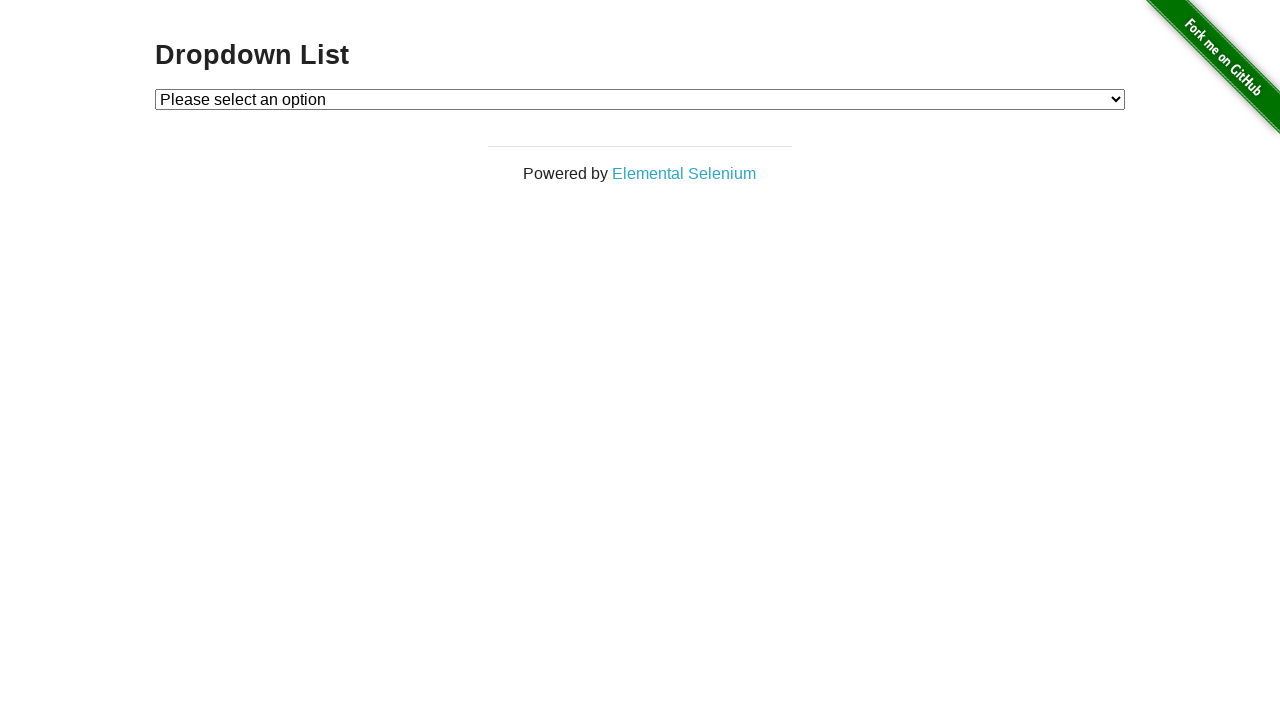

Navigated to dropdown test page
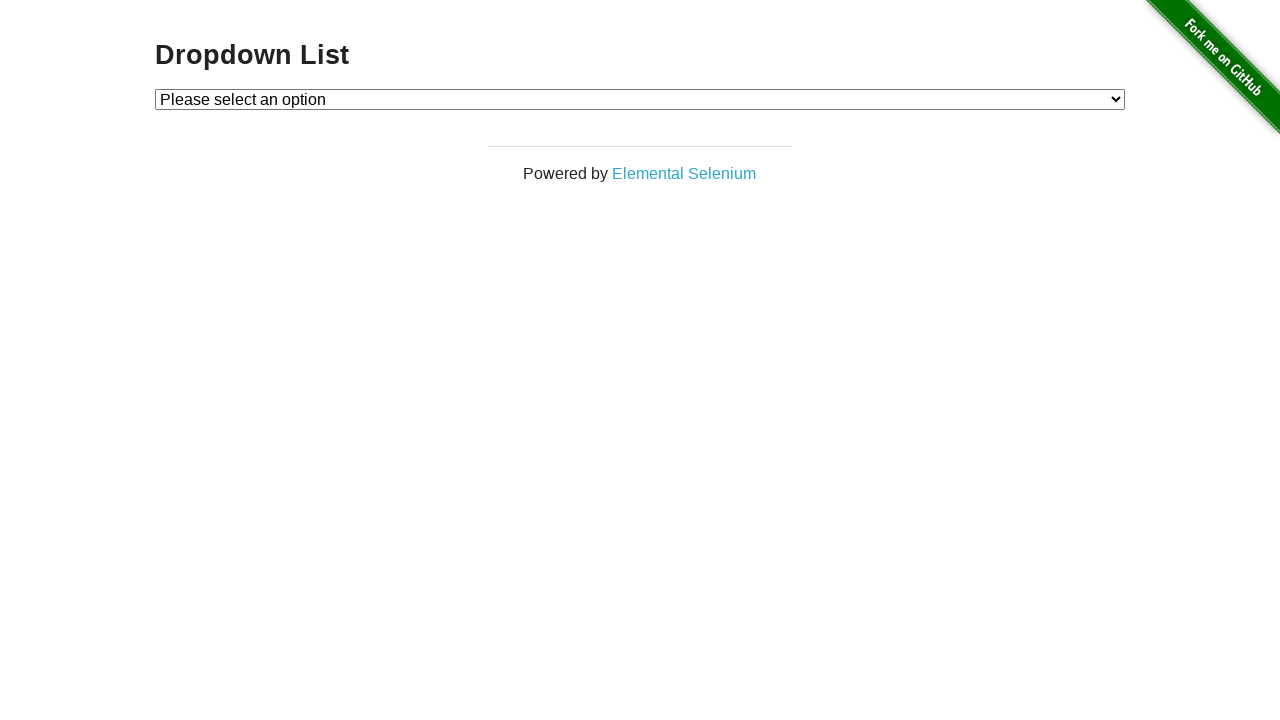

Selected 'Option 1' from dropdown by visible text on #dropdown
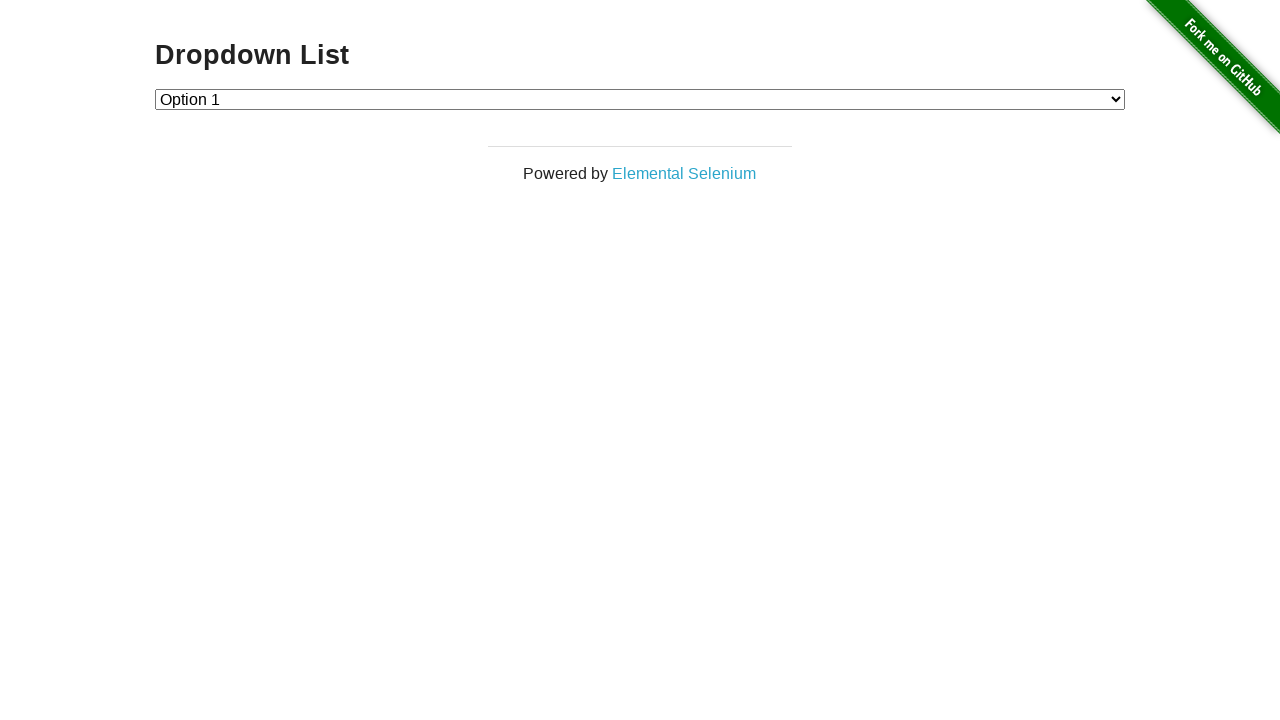

Retrieved selected option value from dropdown
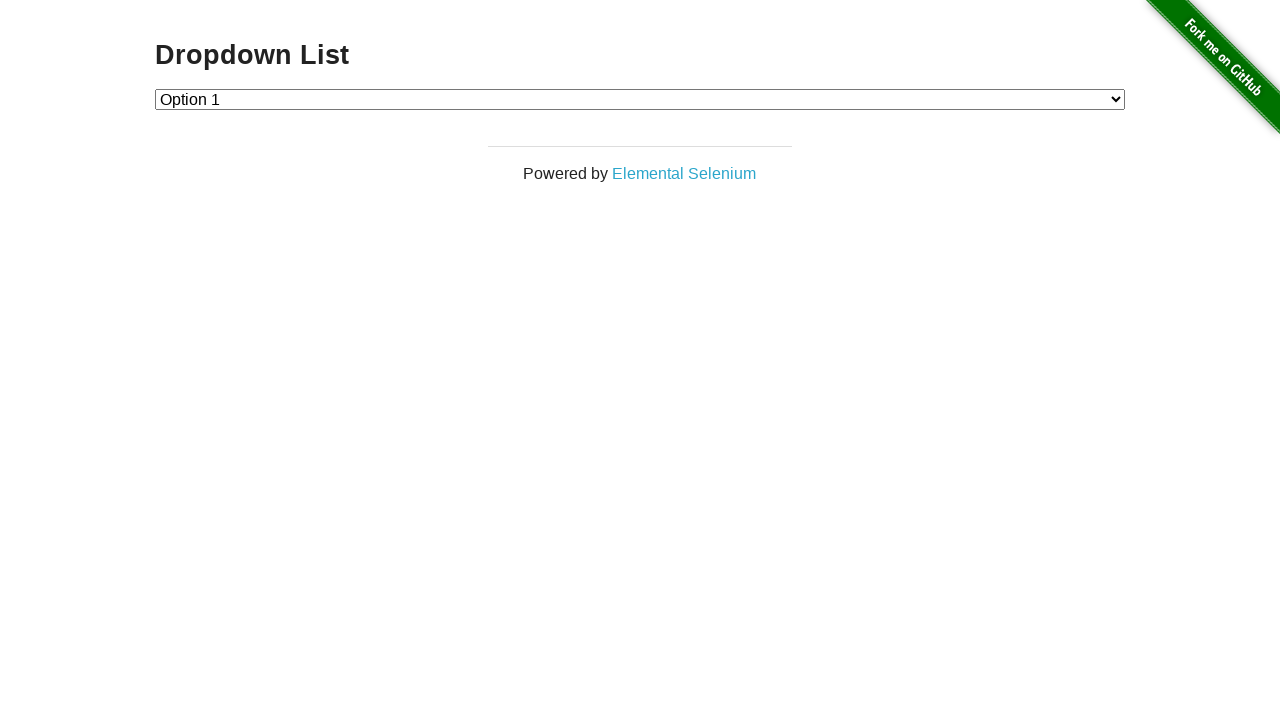

Verified that selected value equals '1'
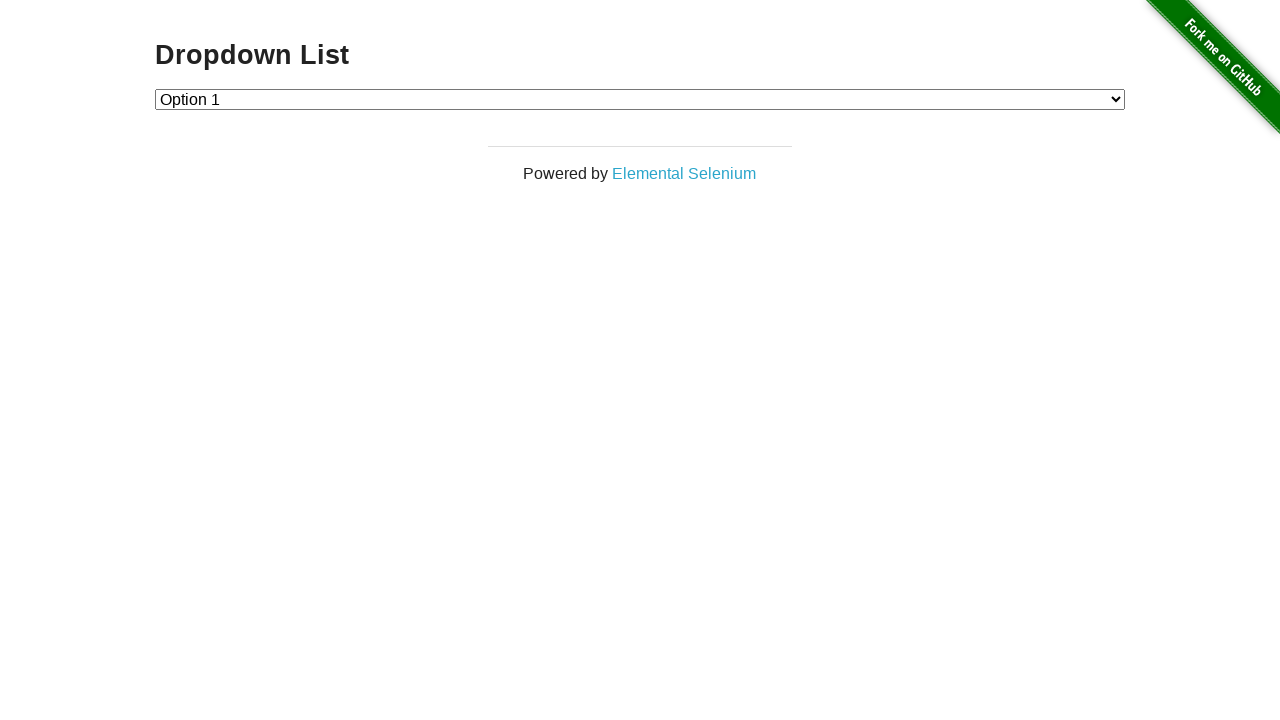

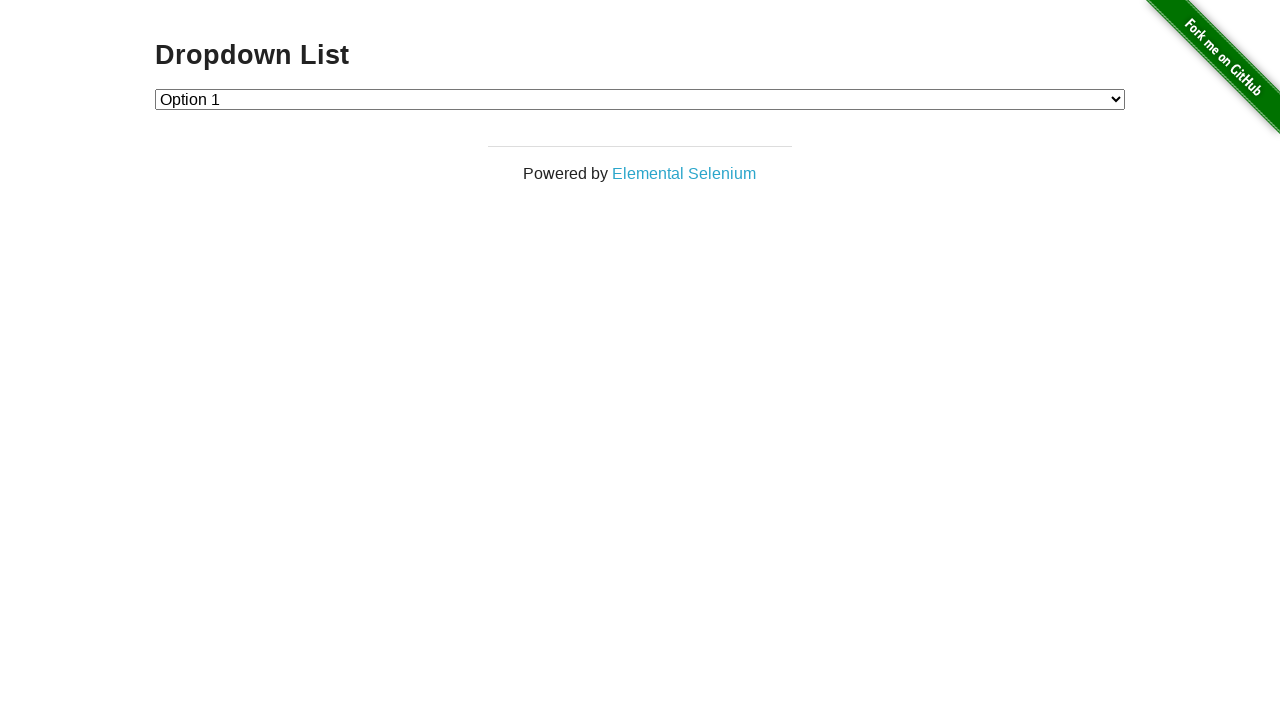